Tests alert handling functionality by triggering different types of alerts and accepting/dismissing them

Starting URL: https://demoqa.com/alerts

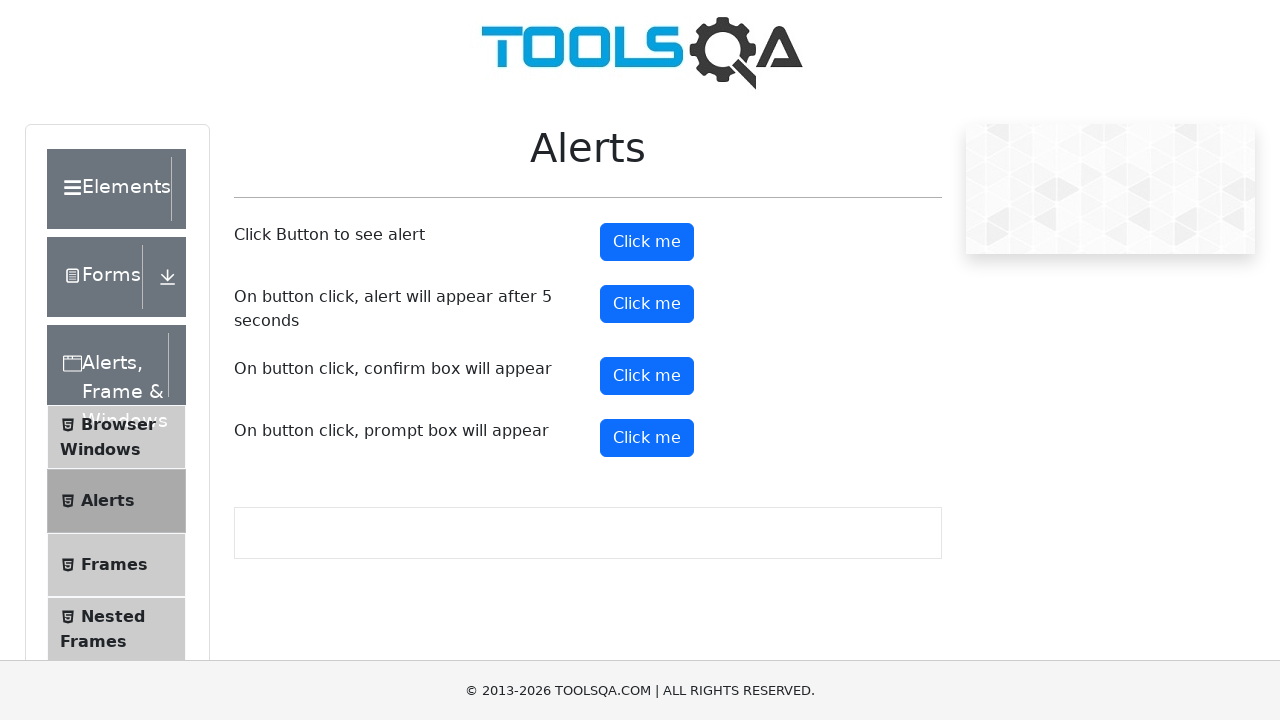

Clicked button to trigger first alert at (647, 242) on #alertButton
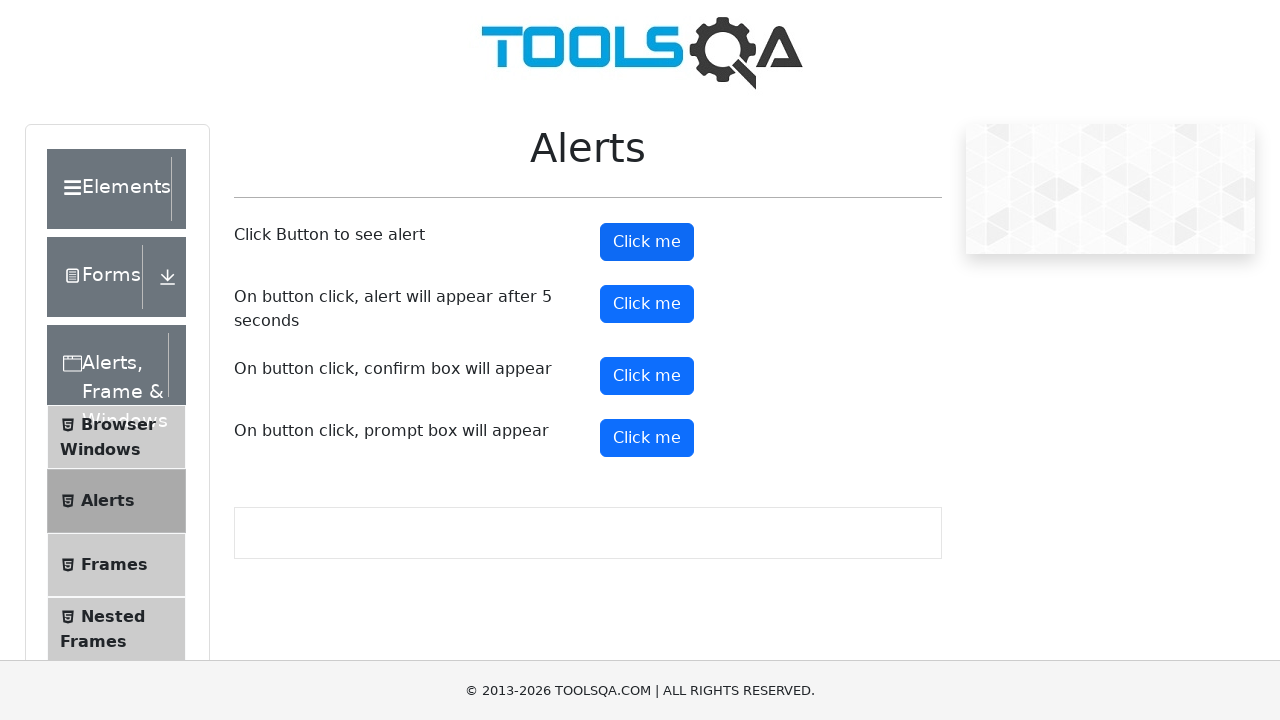

Set up dialog handler to accept alerts
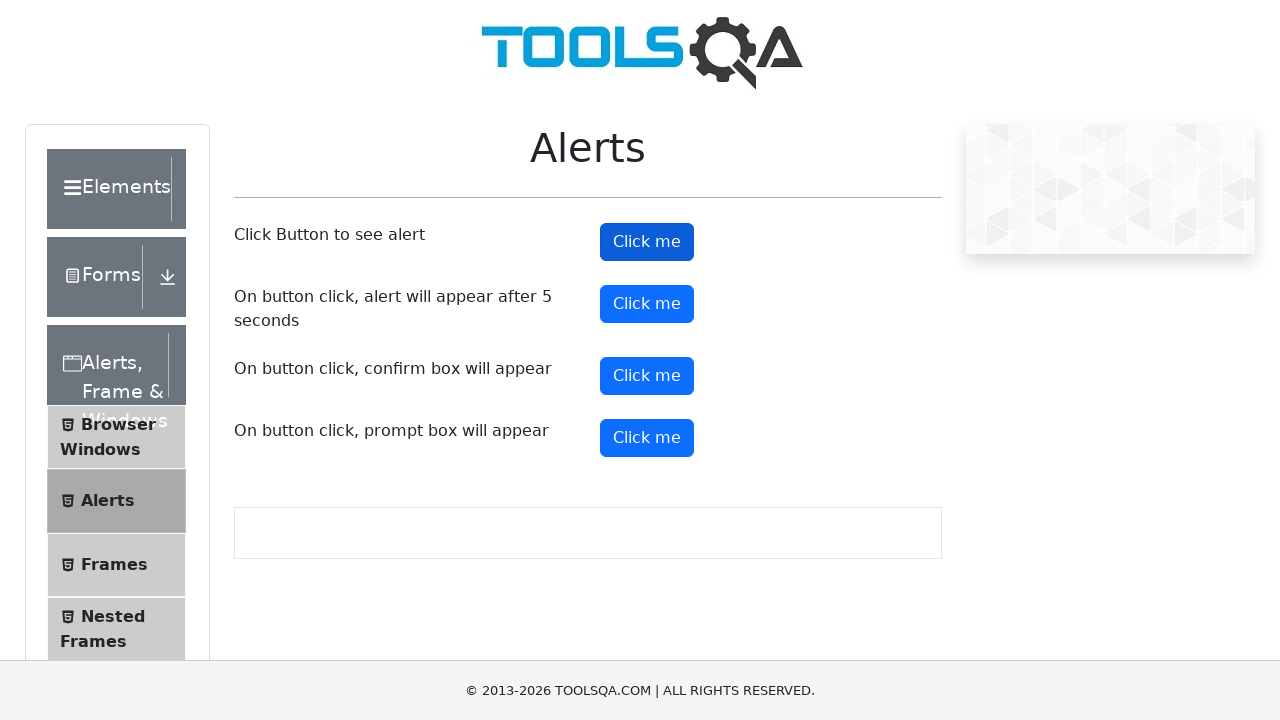

Waited 1000ms for alert to be processed
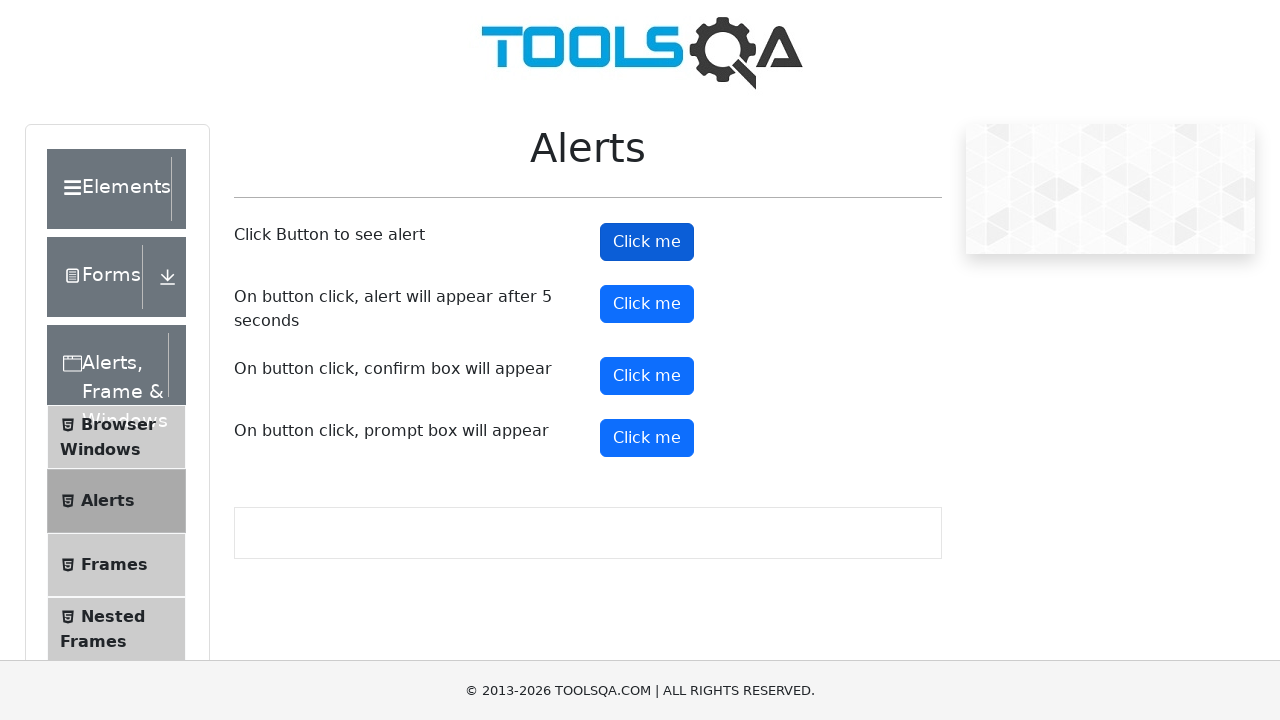

Clicked button to trigger timer alert at (647, 304) on #timerAlertButton
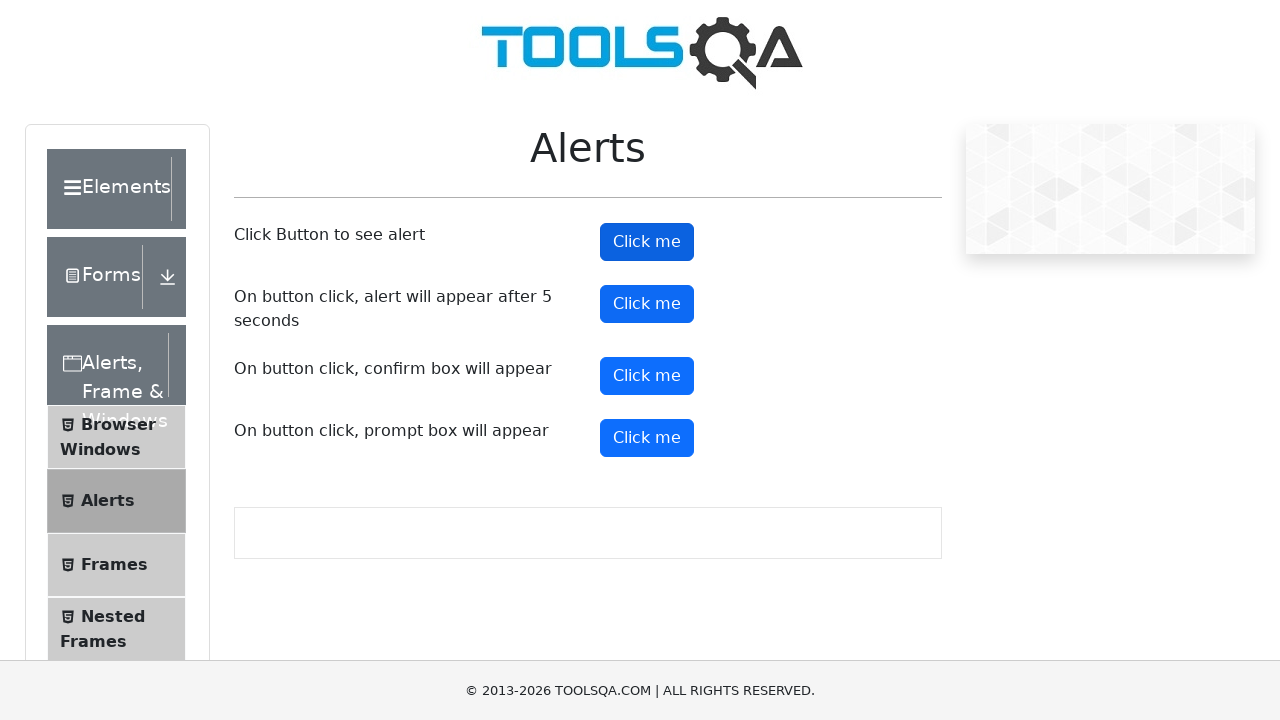

Waited 6000ms for timer alert to appear
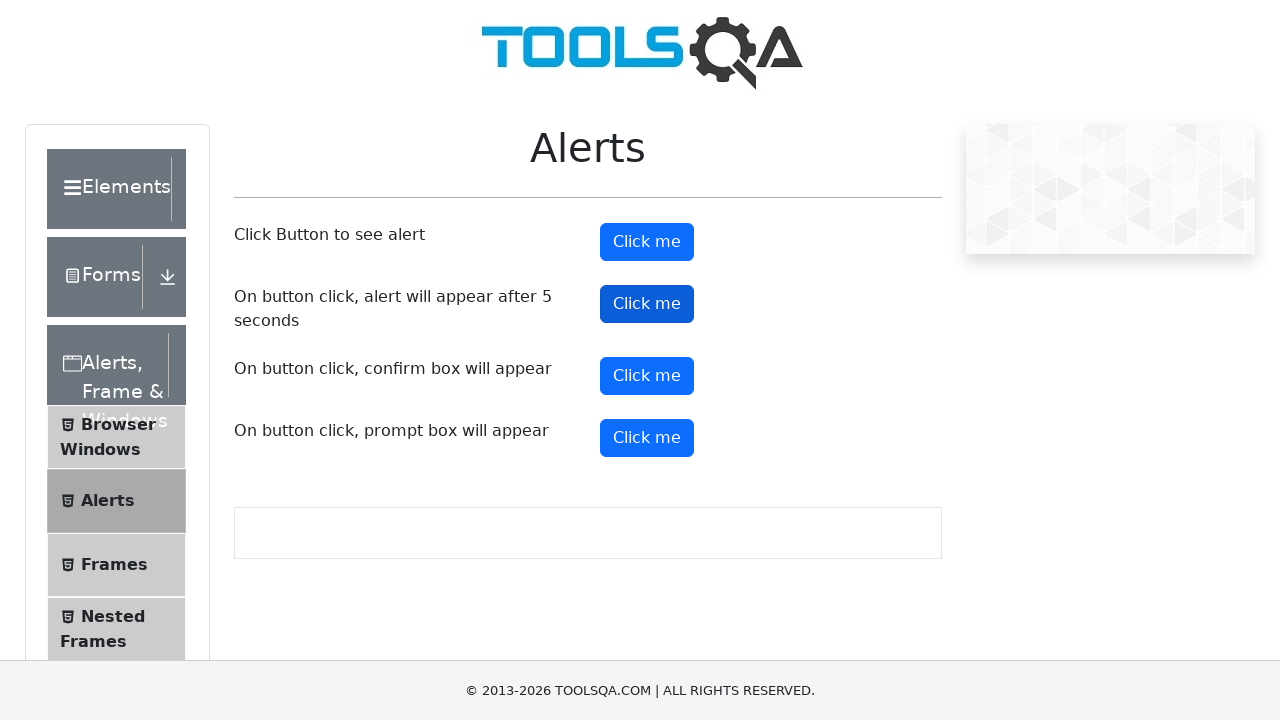

Set up dialog handler to dismiss alerts
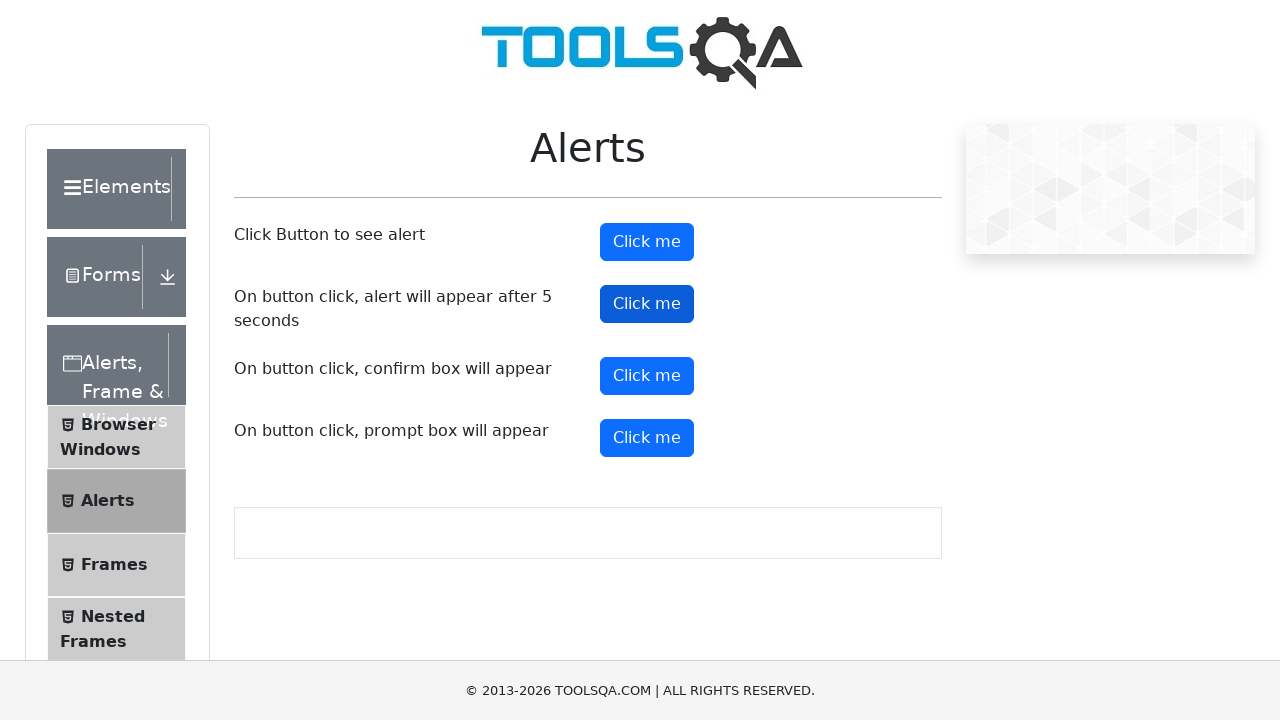

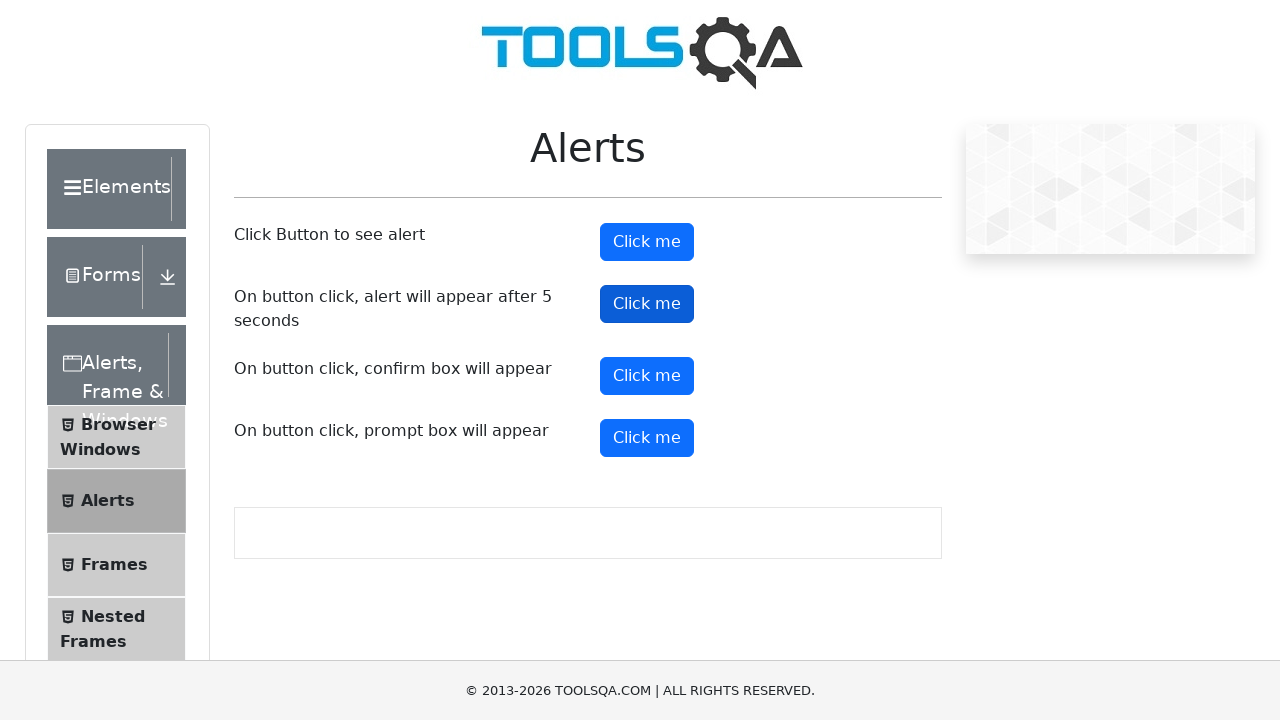